Verifies that the OrangeHRM login page has the correct page title

Starting URL: https://opensource-demo.orangehrmlive.com/web/index.php/auth/login

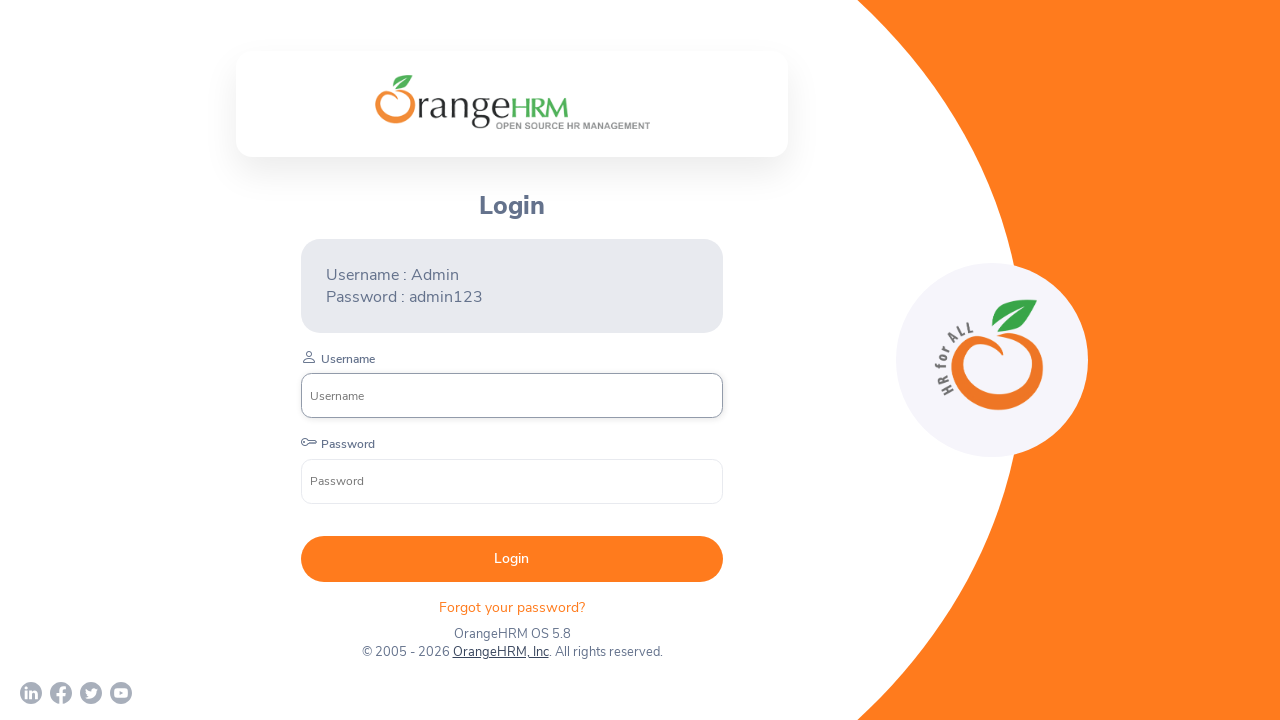

Navigated to OrangeHRM login page
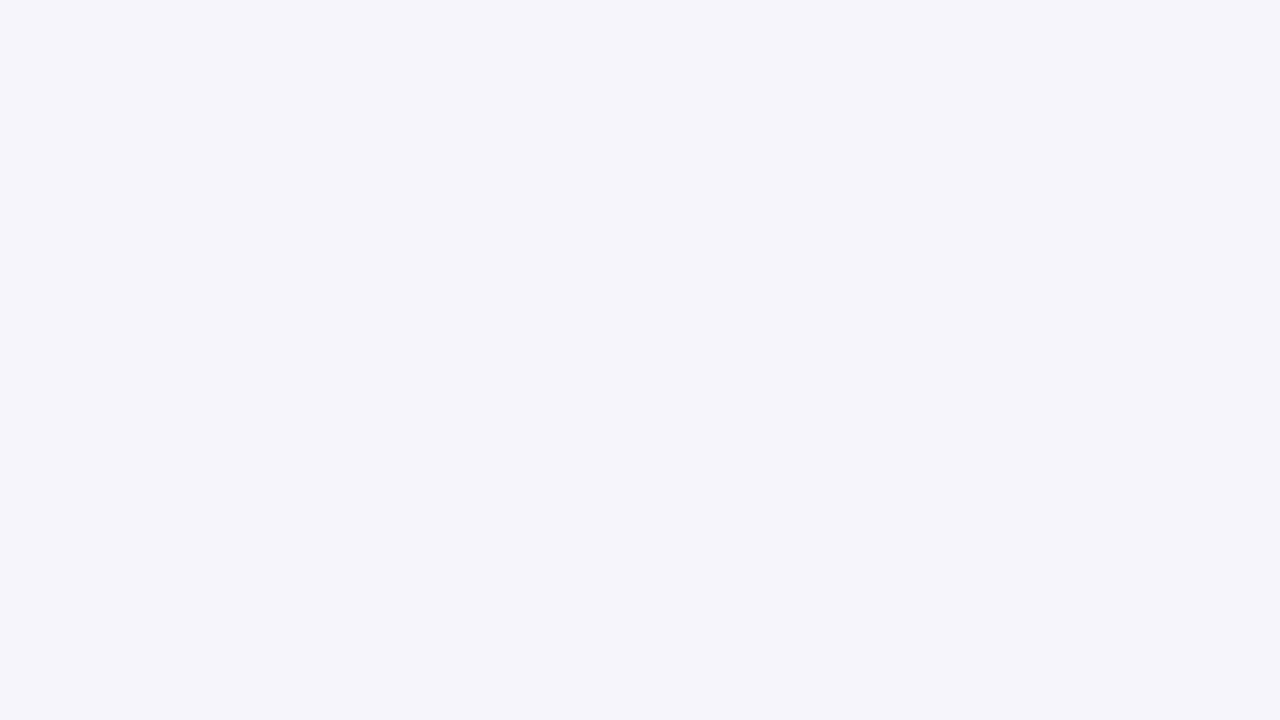

Verified page title is 'OrangeHRM'
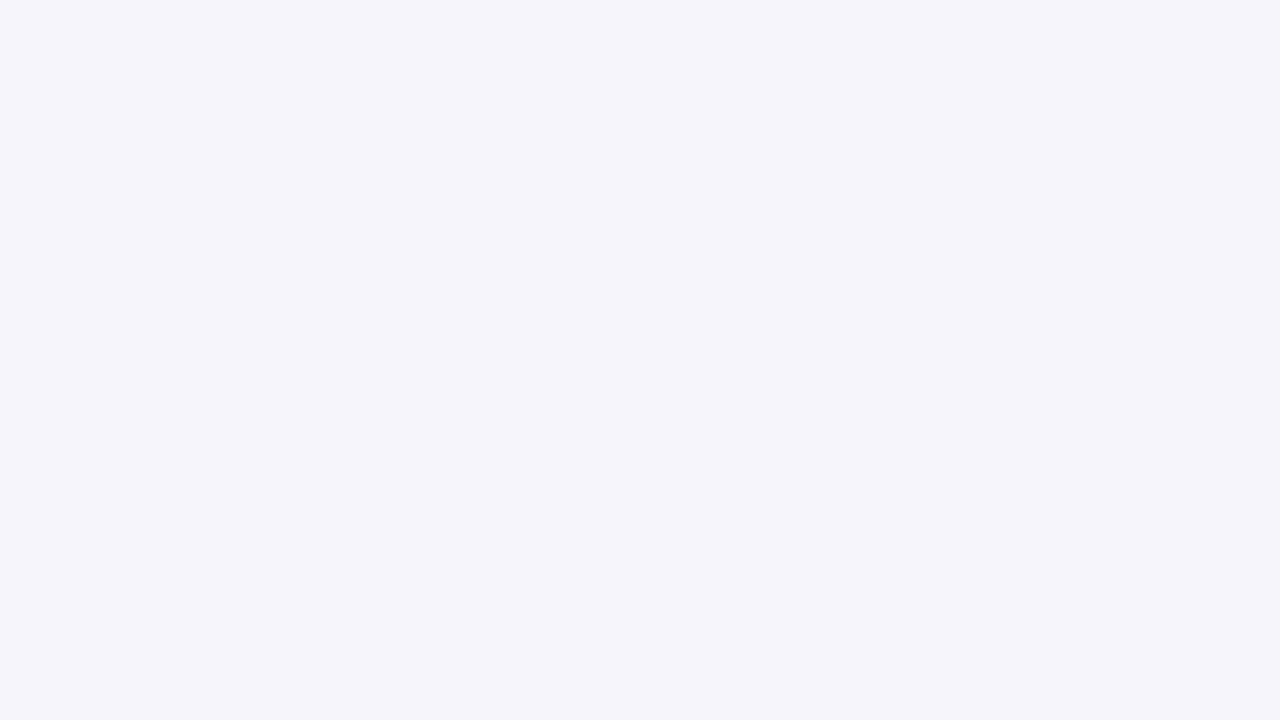

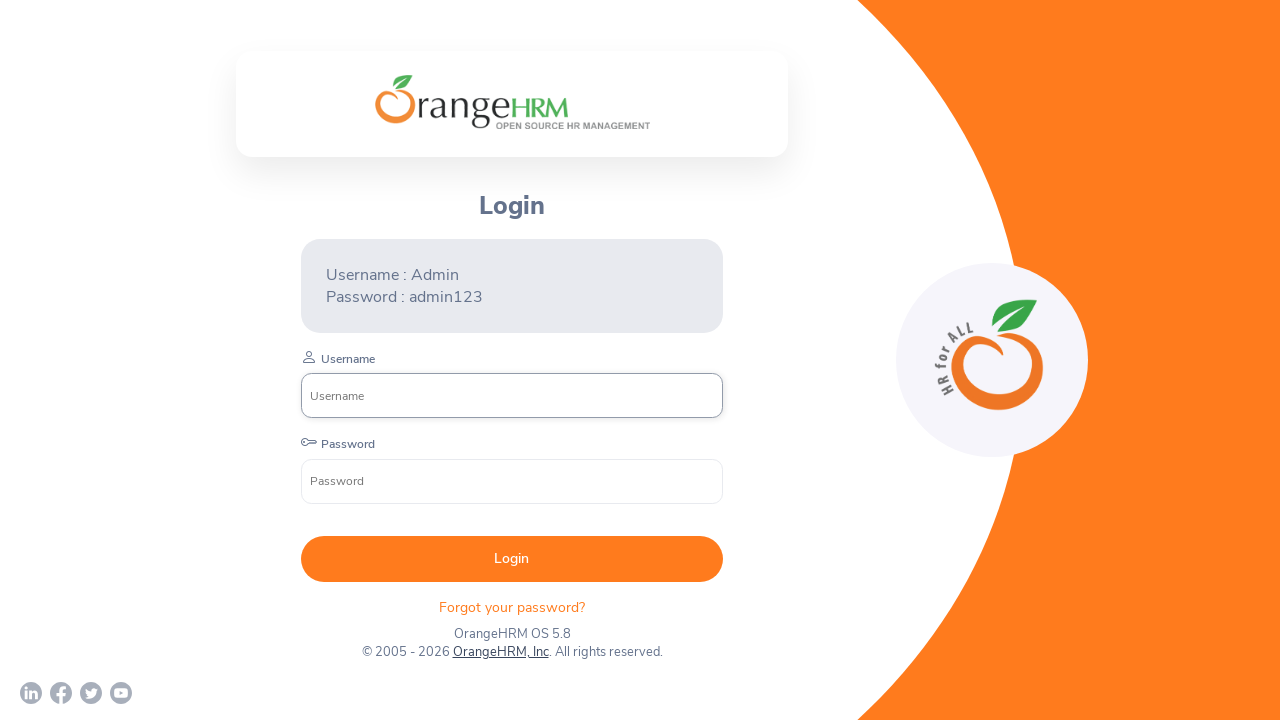